Tests that the Clear completed button displays correct text when items are completed

Starting URL: https://demo.playwright.dev/todomvc

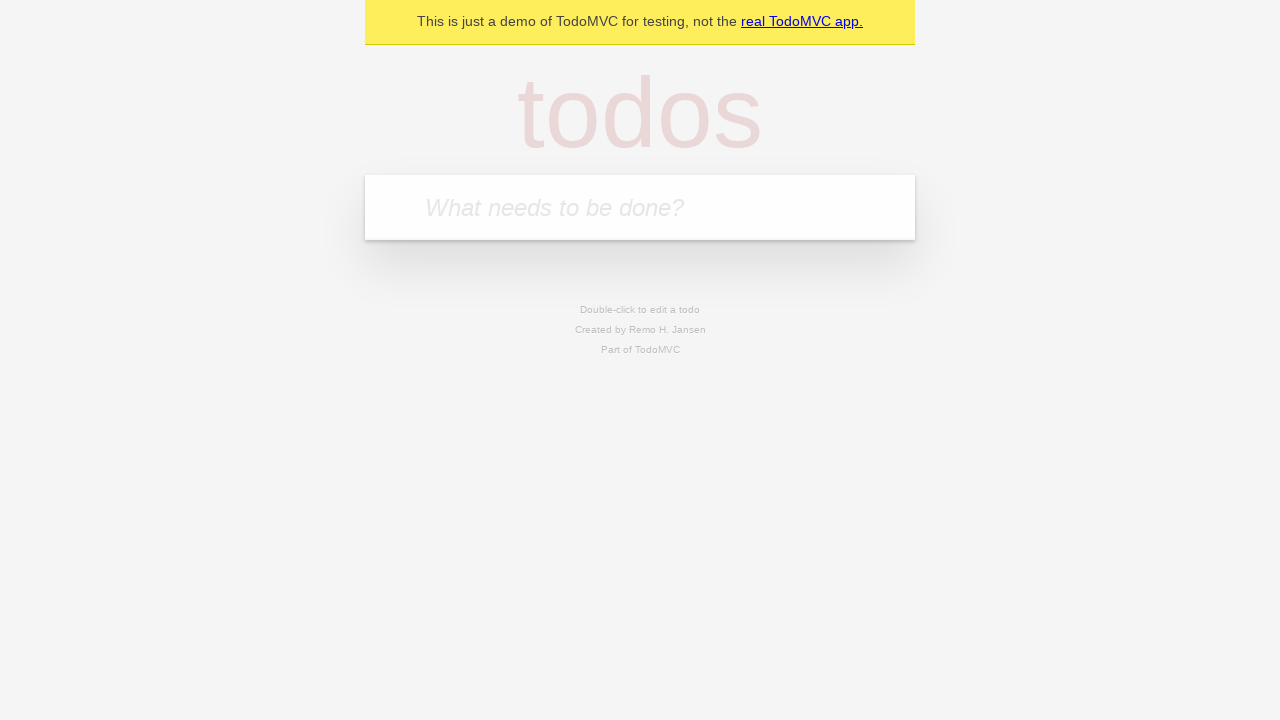

Filled todo input with 'buy some cheese' on internal:attr=[placeholder="What needs to be done?"i]
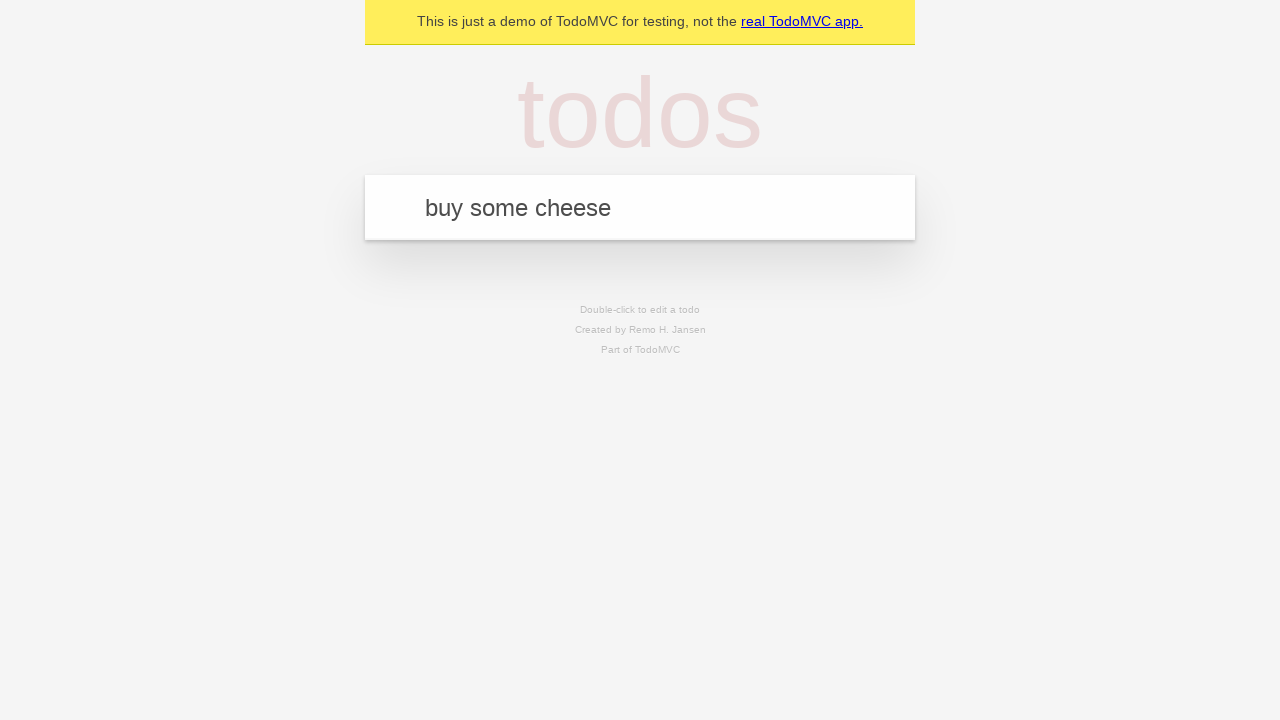

Pressed Enter to create todo 'buy some cheese' on internal:attr=[placeholder="What needs to be done?"i]
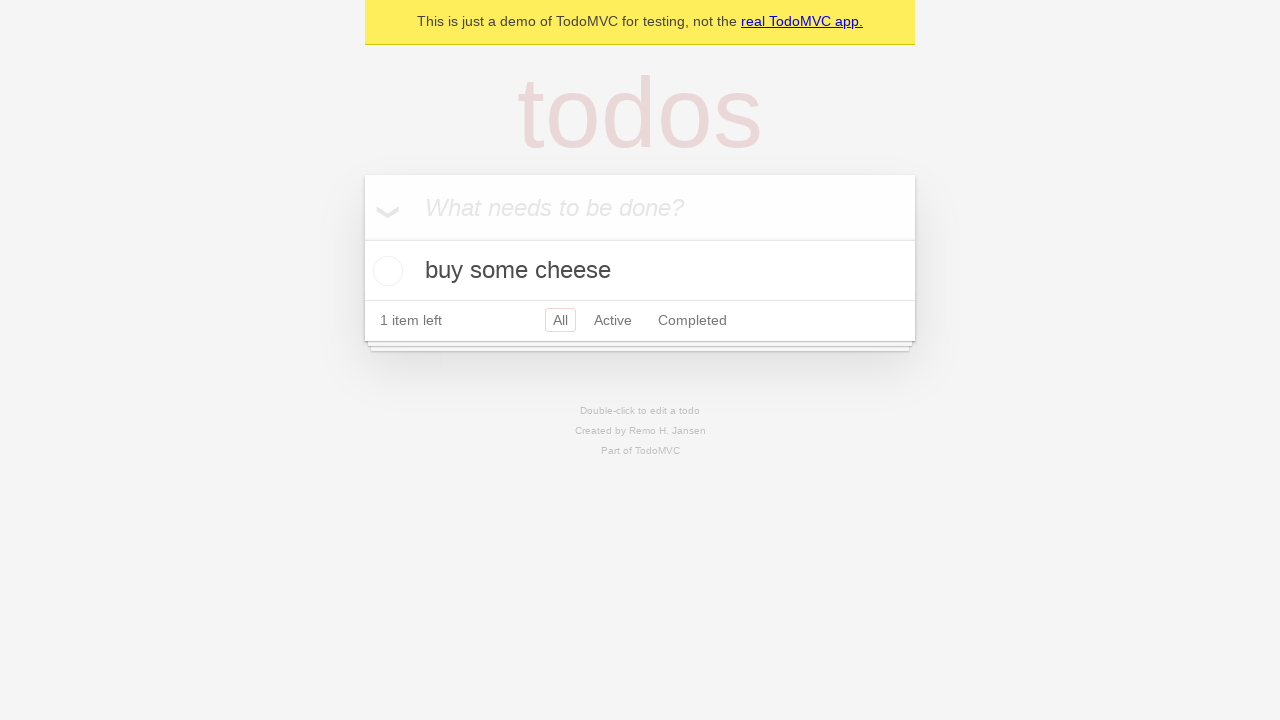

Filled todo input with 'feed the cat' on internal:attr=[placeholder="What needs to be done?"i]
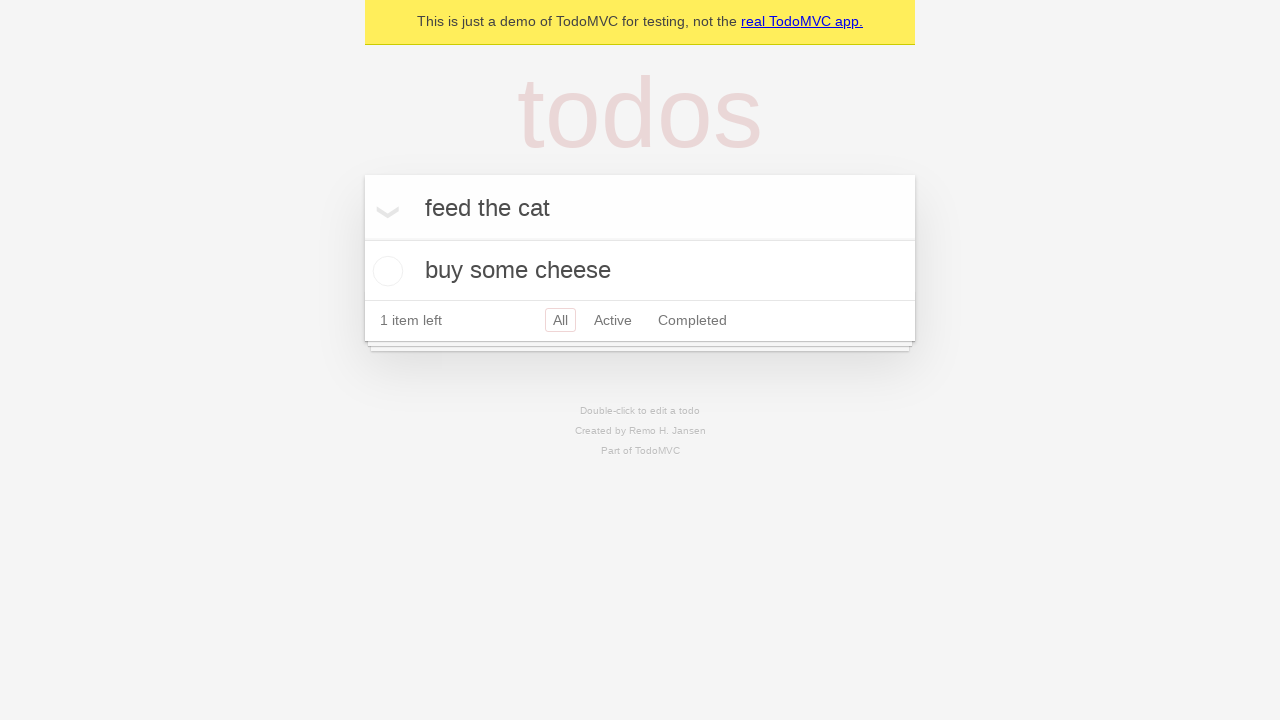

Pressed Enter to create todo 'feed the cat' on internal:attr=[placeholder="What needs to be done?"i]
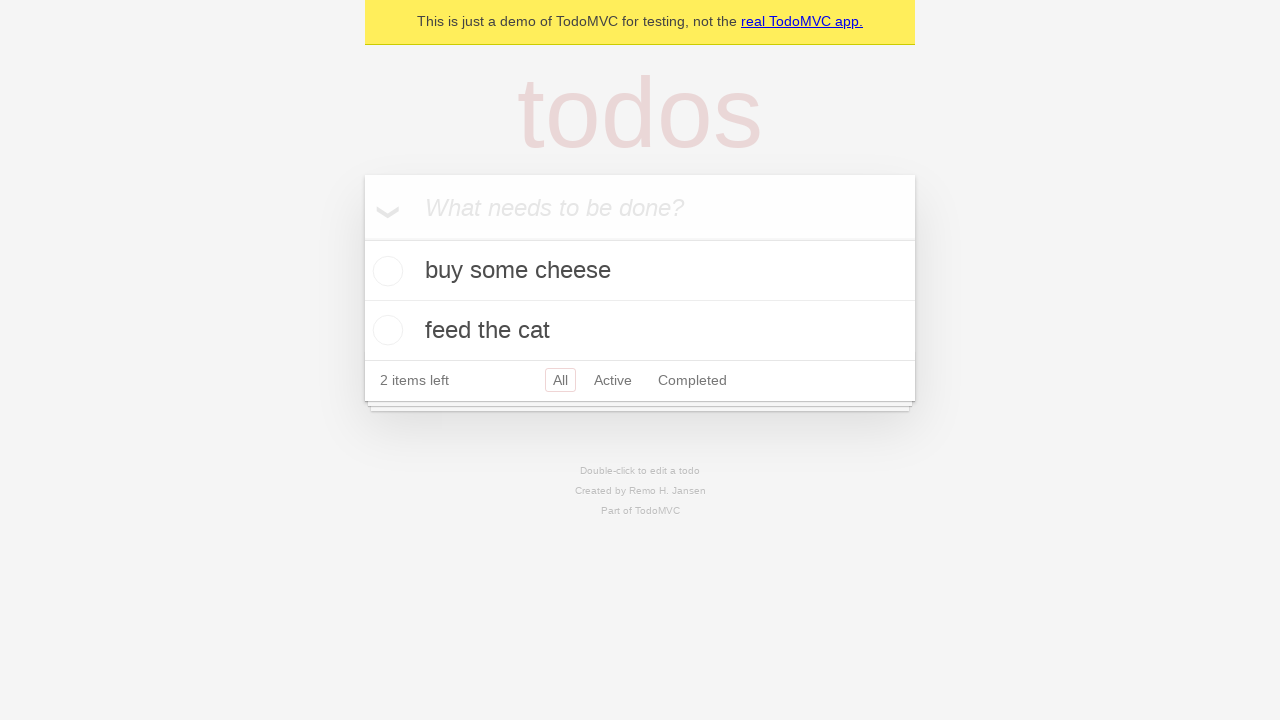

Filled todo input with 'book a doctors appointment' on internal:attr=[placeholder="What needs to be done?"i]
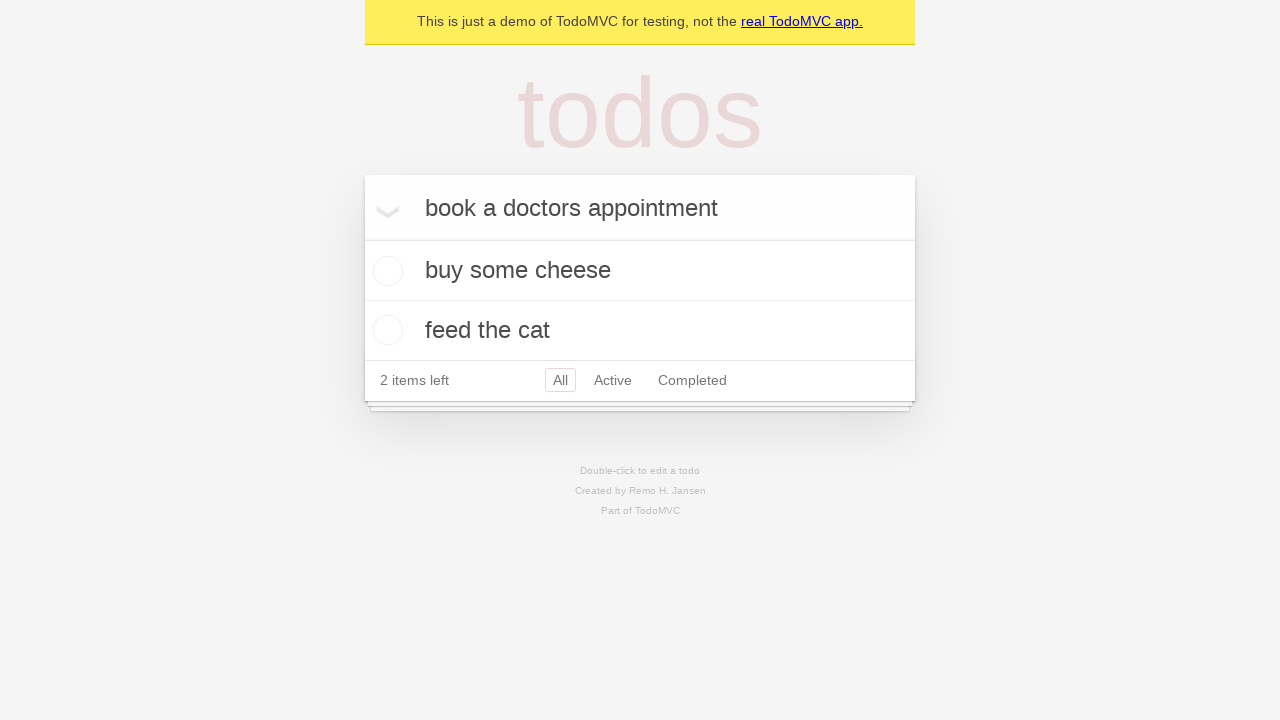

Pressed Enter to create todo 'book a doctors appointment' on internal:attr=[placeholder="What needs to be done?"i]
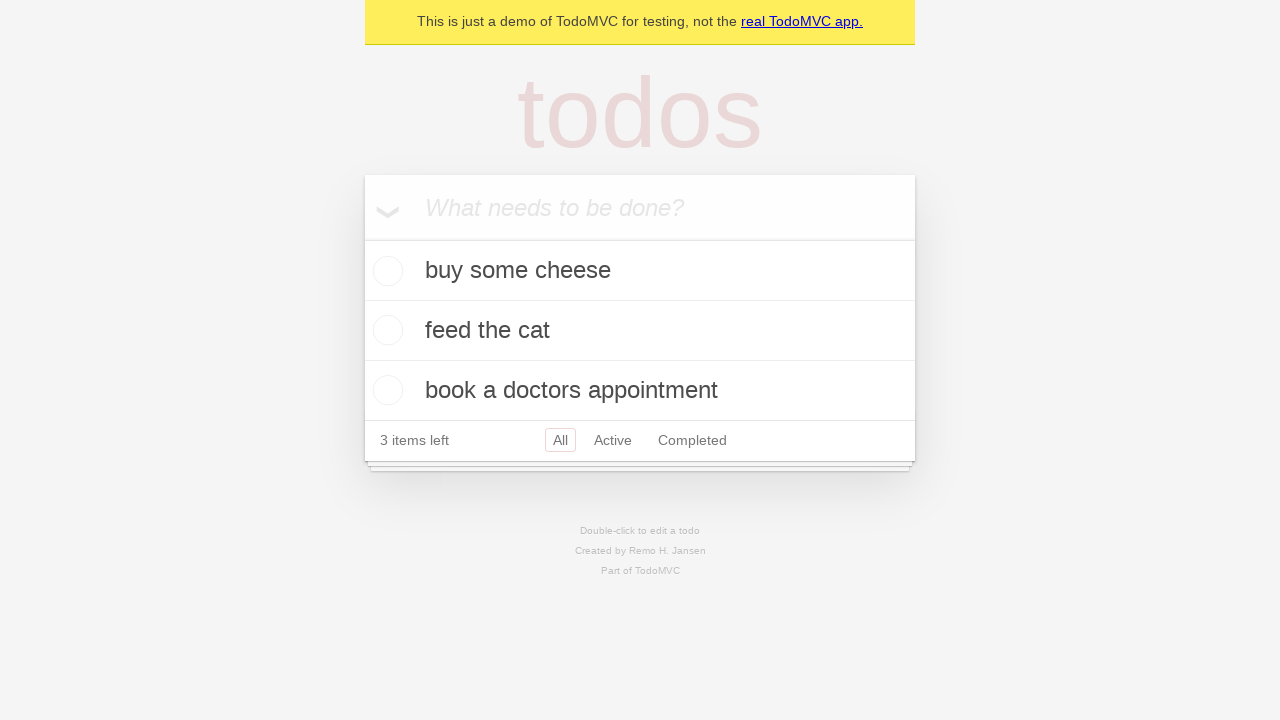

All 3 todos have been created and rendered
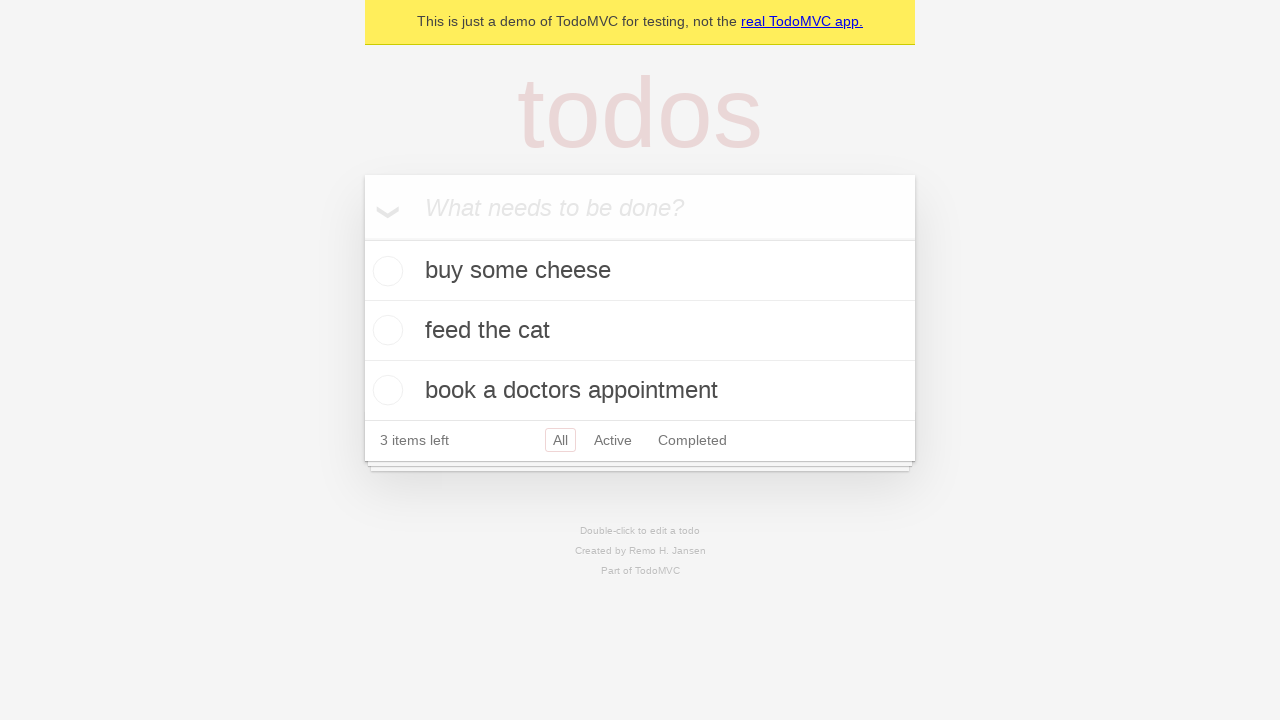

Checked the first todo item as completed at (385, 271) on .todo-list li .toggle >> nth=0
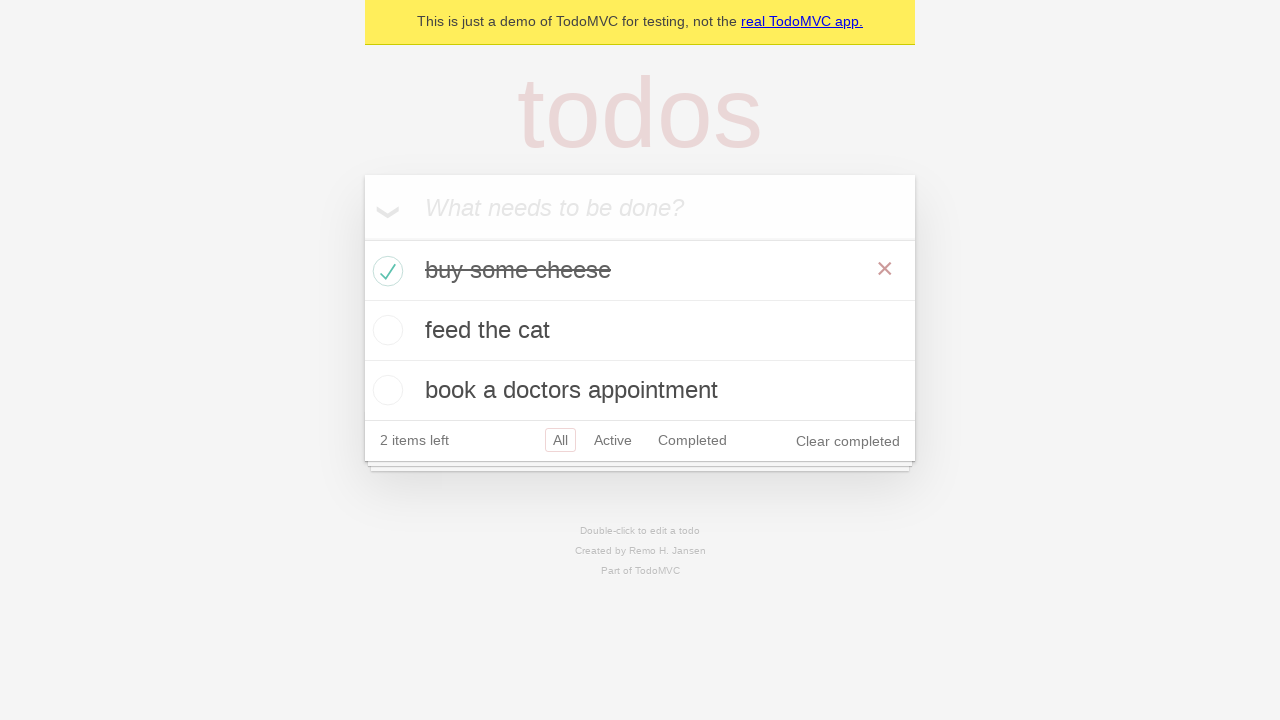

Clear completed button is now visible
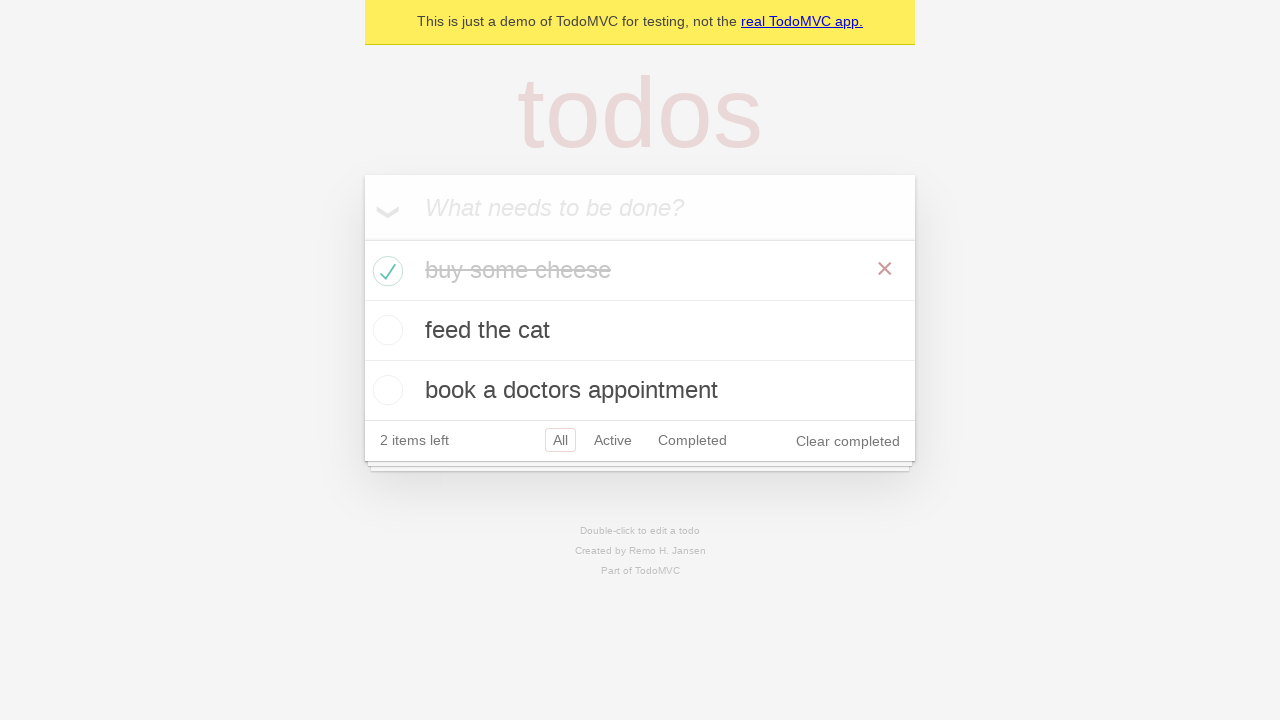

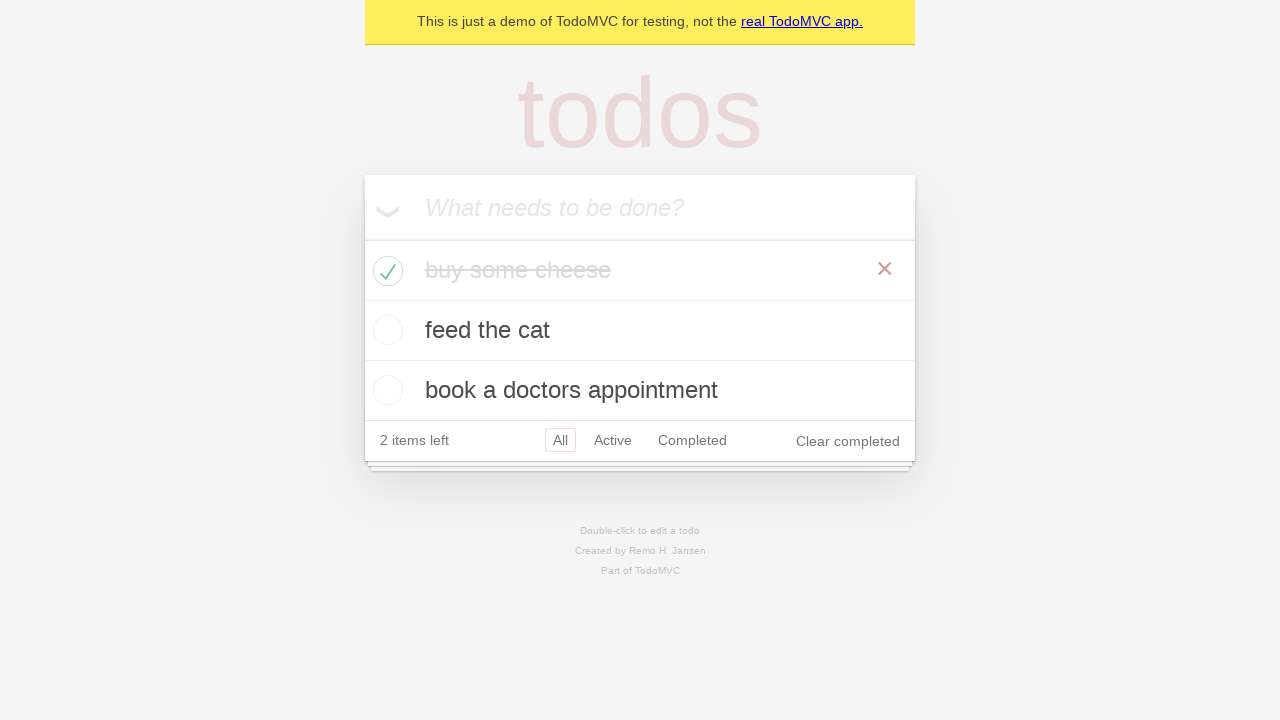